Tests form validation by submitting the form with the Zip code field left empty, verifying the field is highlighted to indicate validation error.

Starting URL: https://bonigarcia.dev/selenium-webdriver-java/data-types.html

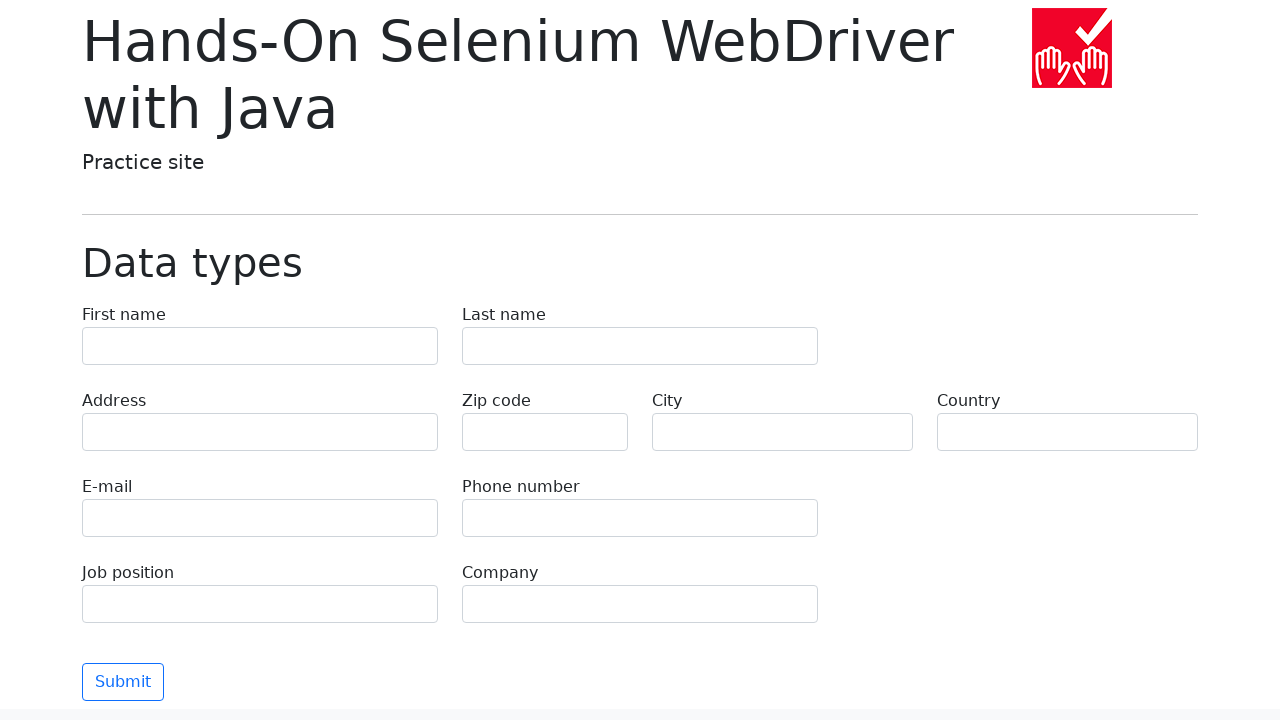

Clicked Submit button with Zip code field left empty at (123, 682) on button
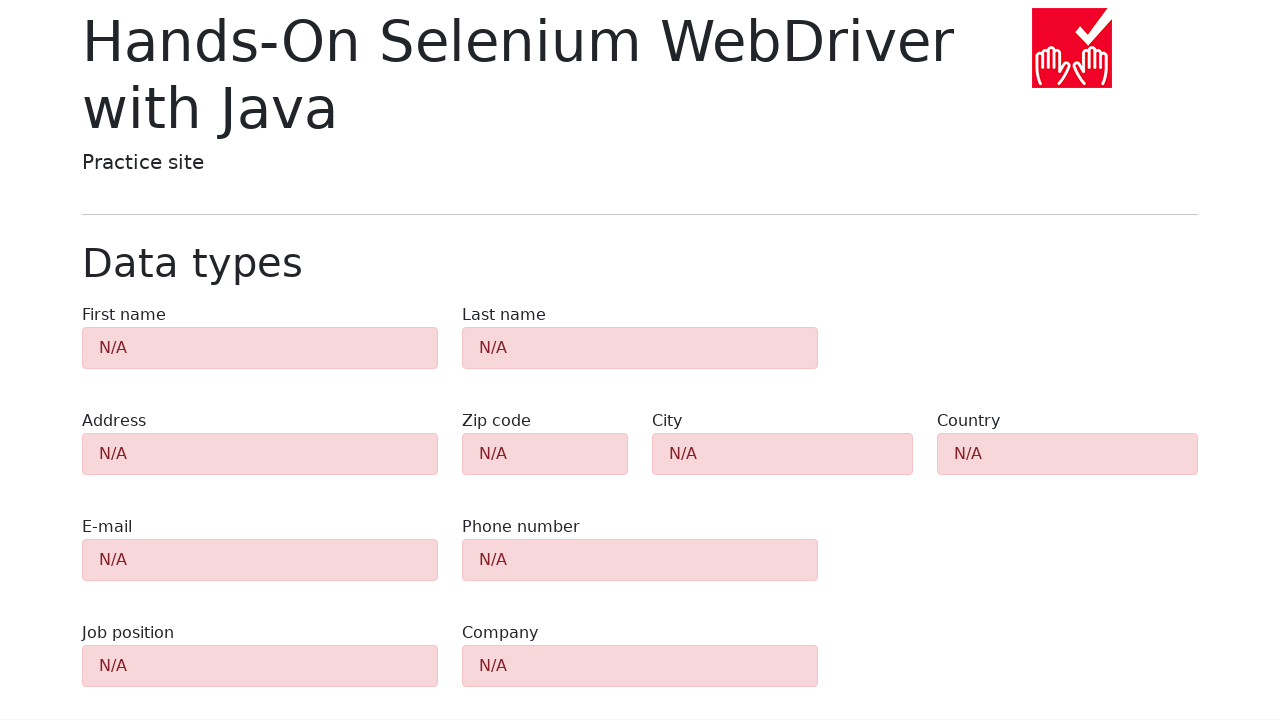

Zip code field is present and highlighted to indicate validation error
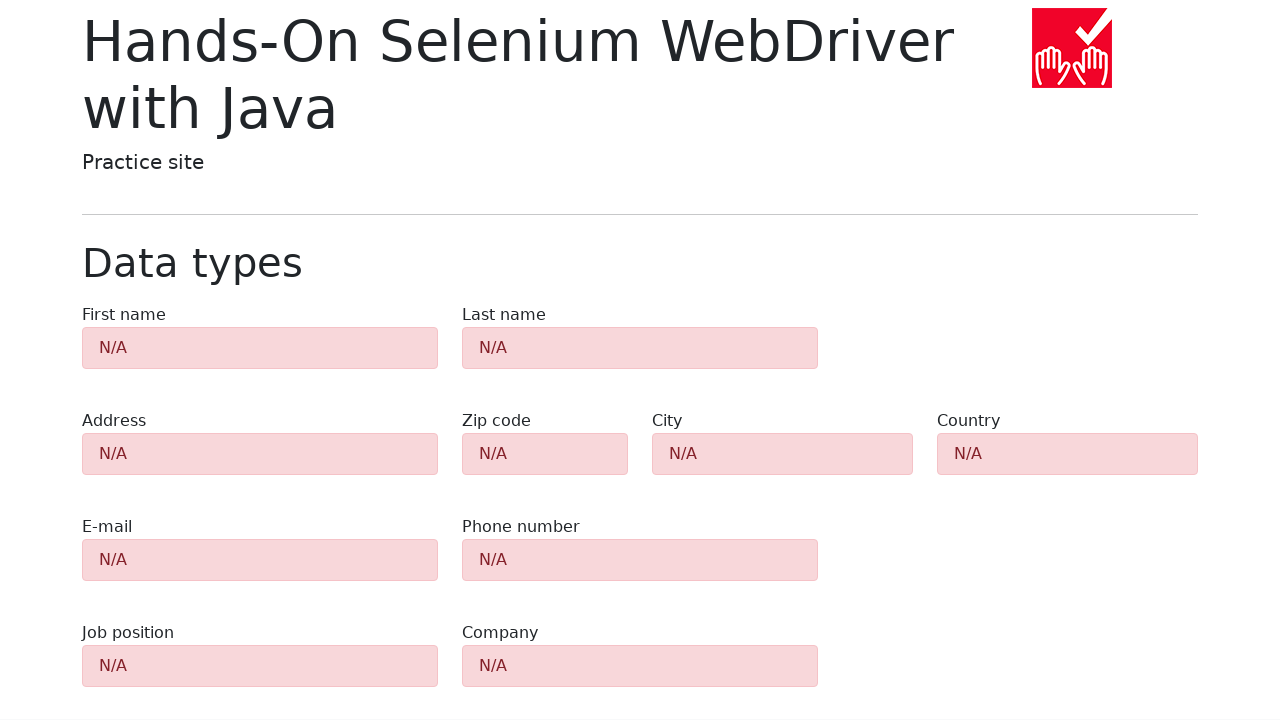

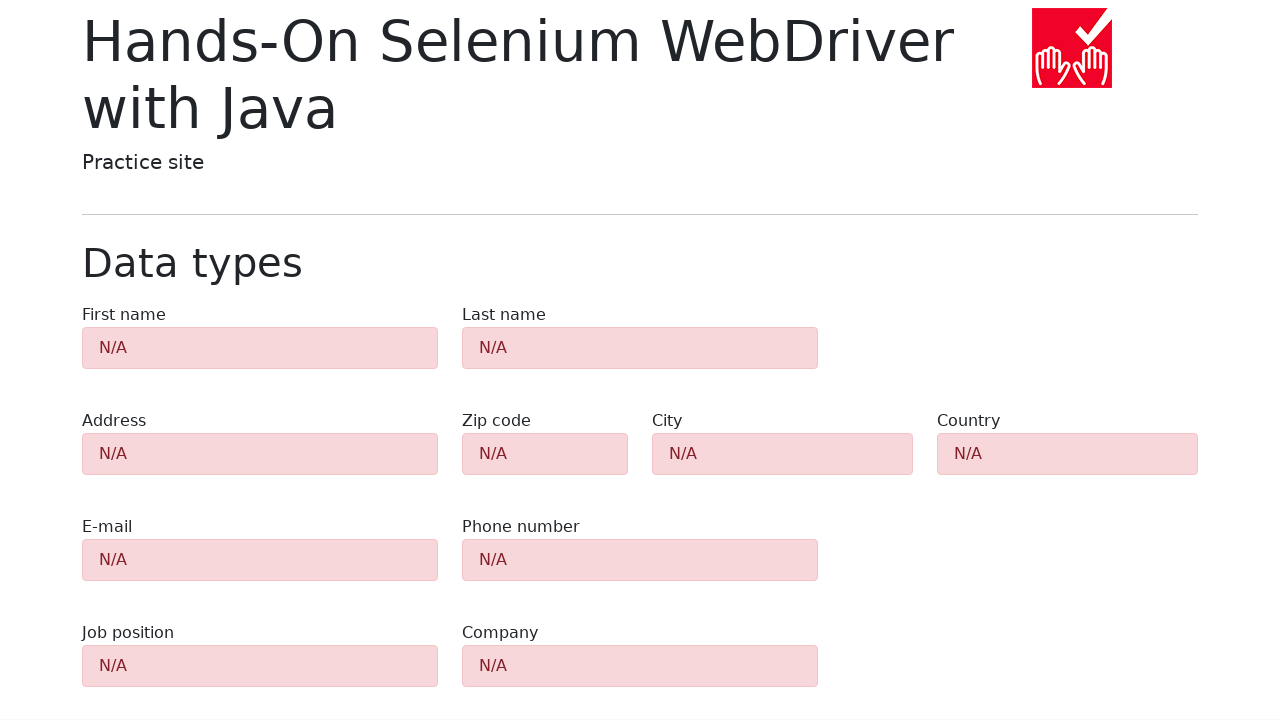